Visits the Greenkart webpage and verifies the URL loads correctly

Starting URL: https://rahulshettyacademy.com/seleniumPractise/#/

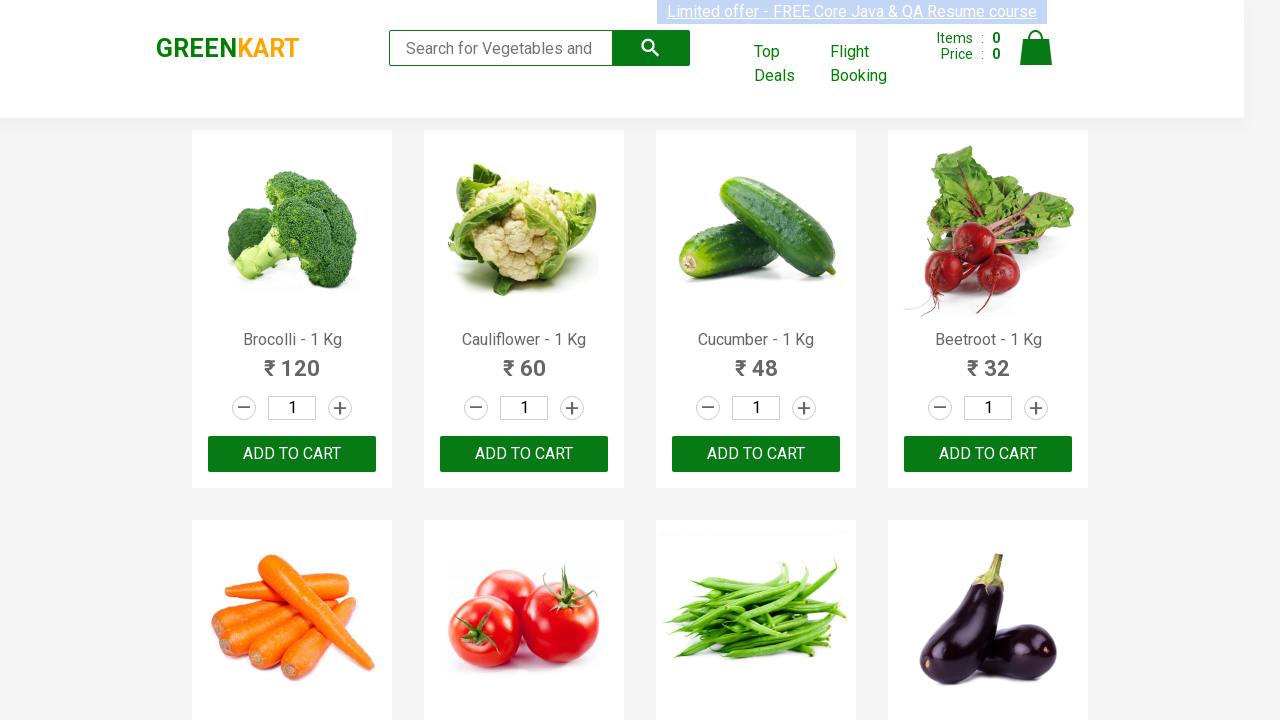

Waited for page DOM content to load
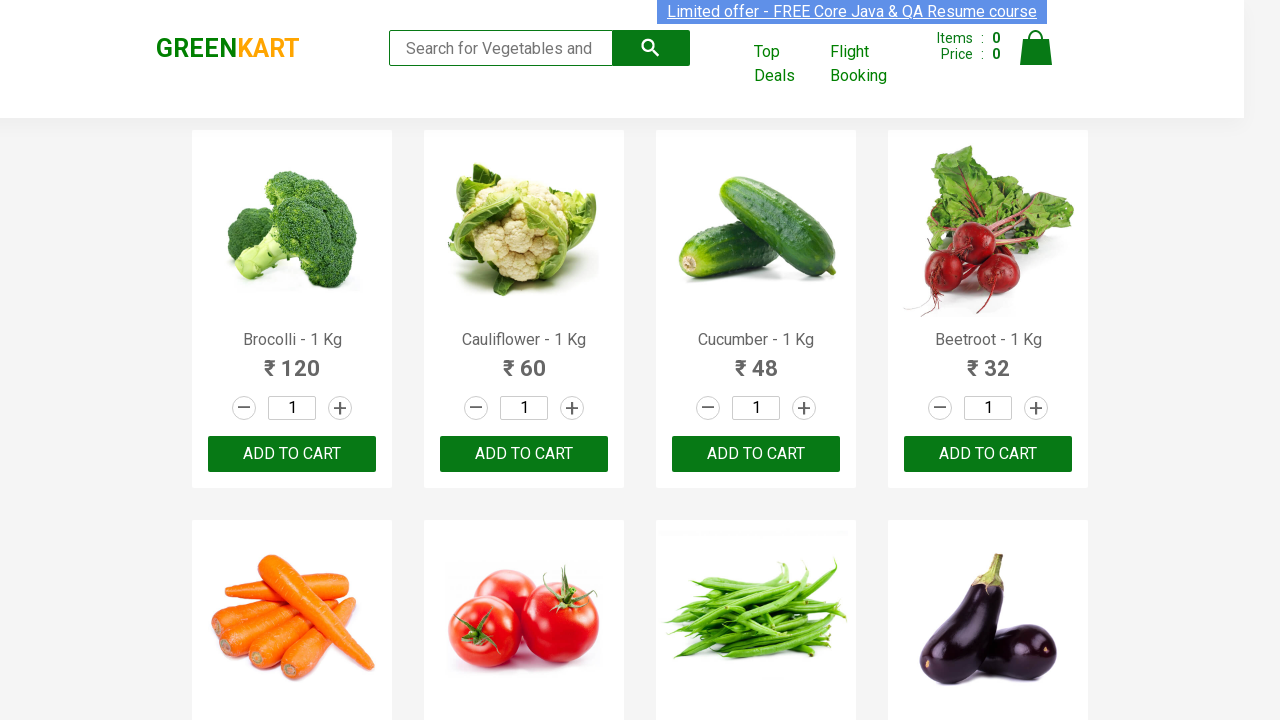

Verified Greenkart URL loaded correctly
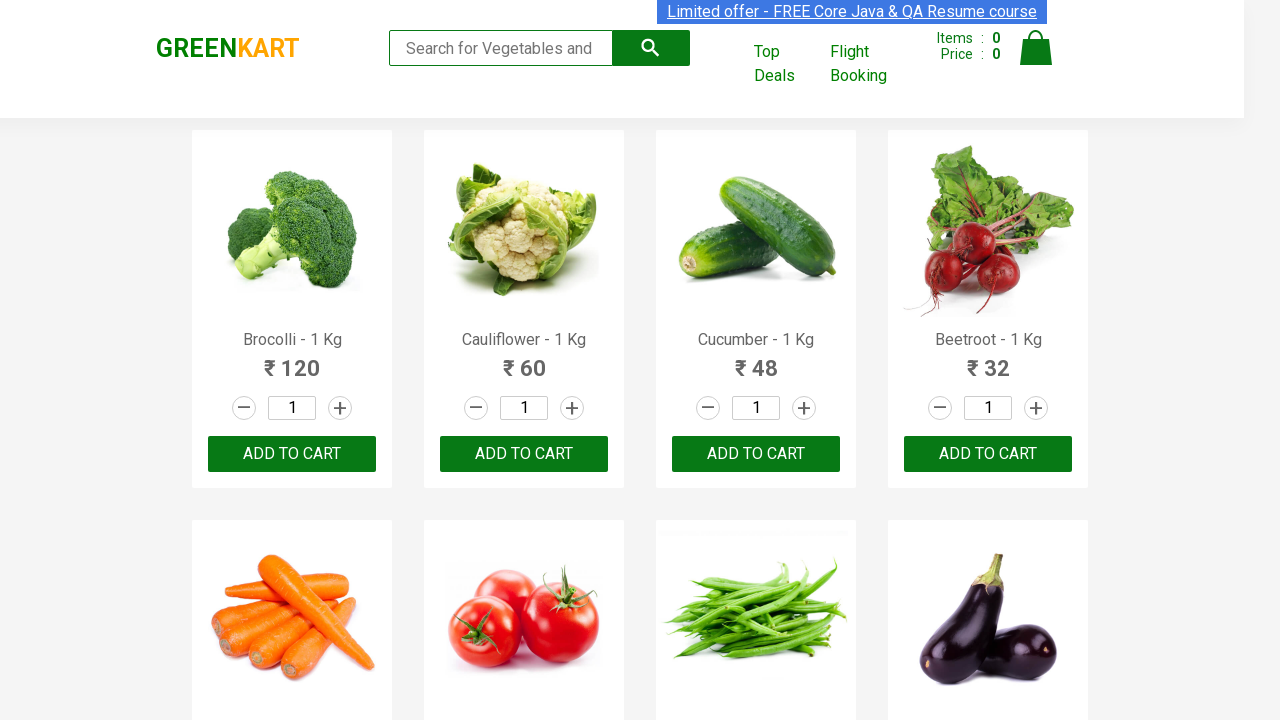

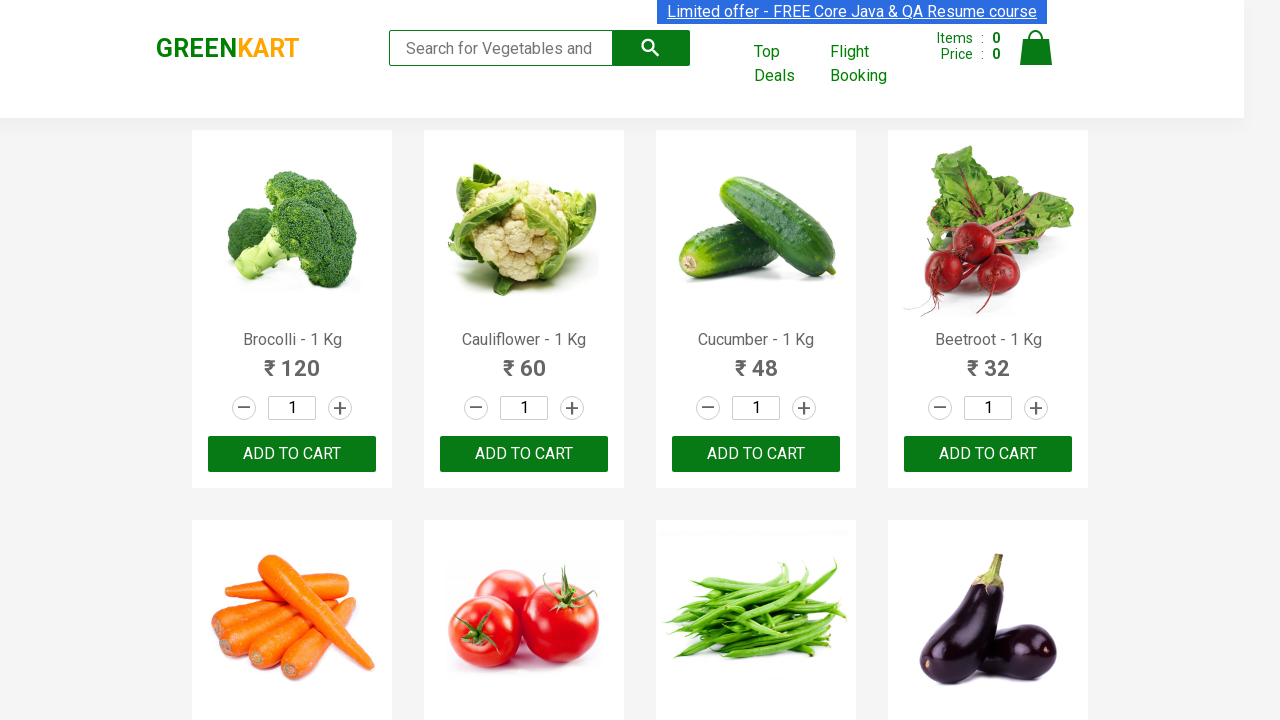